Tests page scrolling functionality including scrolling by pixels, to page bottom/top, and scrolling to a specific element

Starting URL: https://www.selenium.dev/documentation/en/

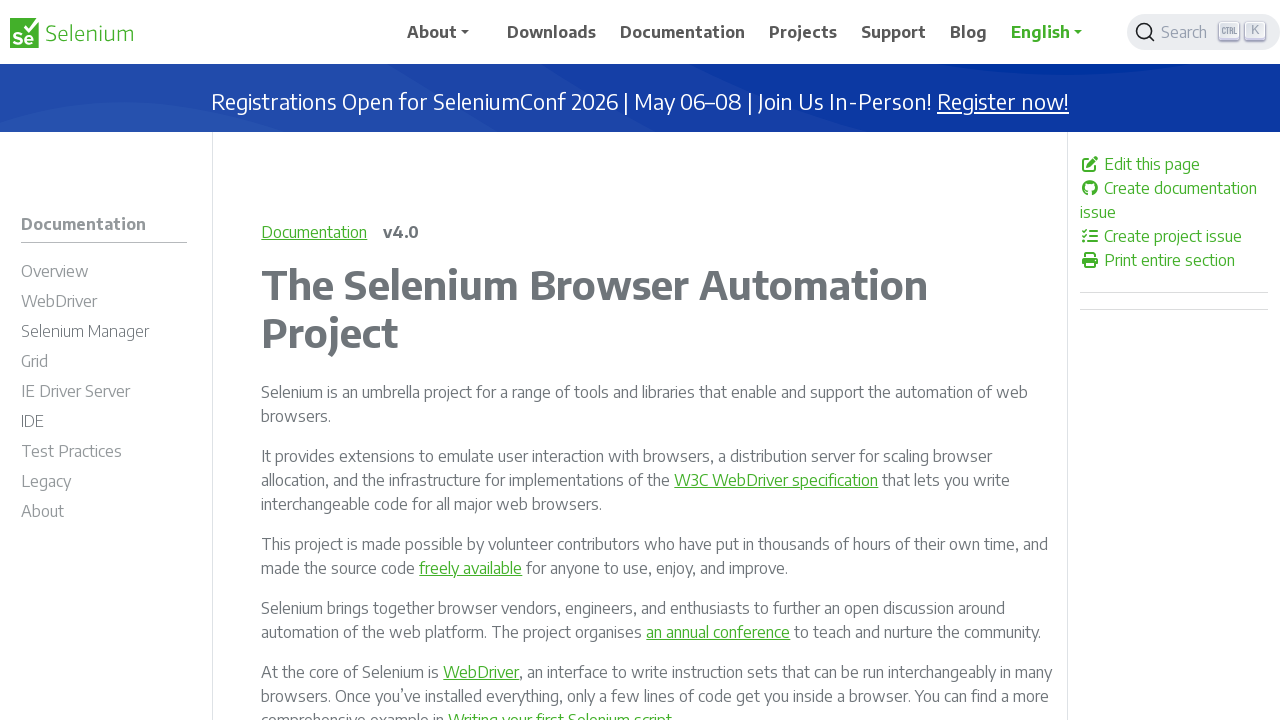

Scrolled down by 500 pixels
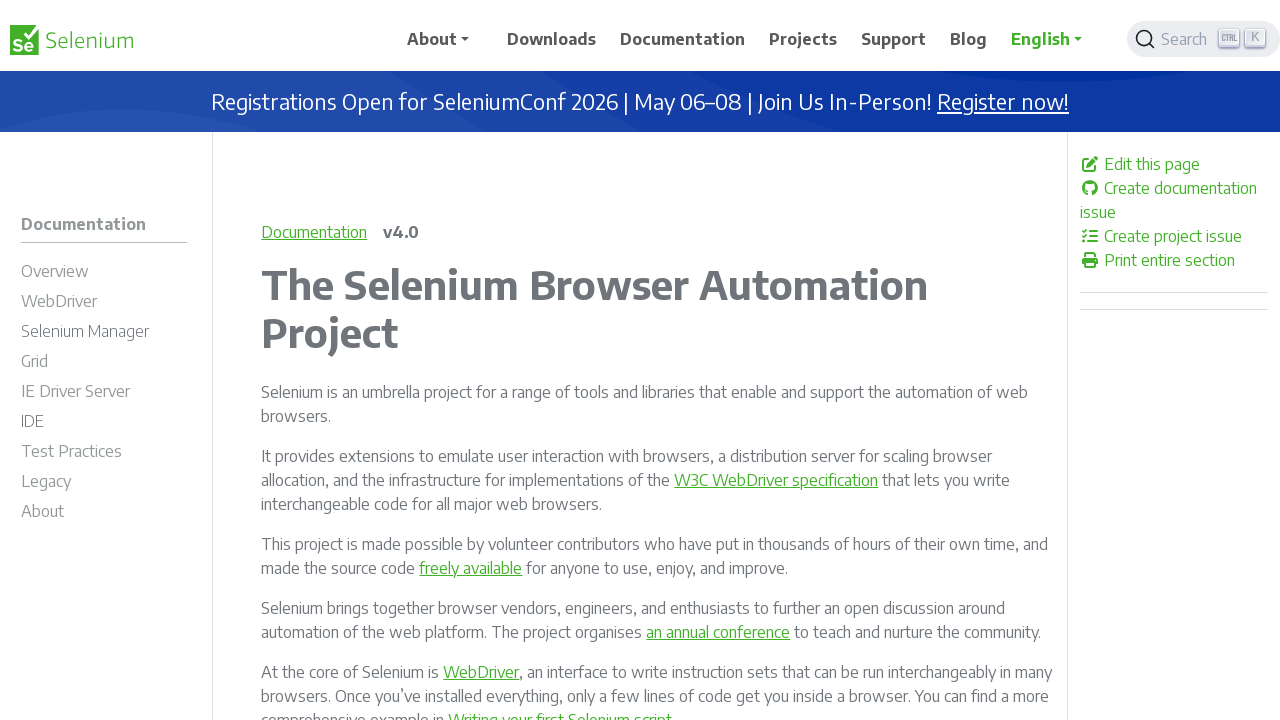

Scrolled up by 500 pixels
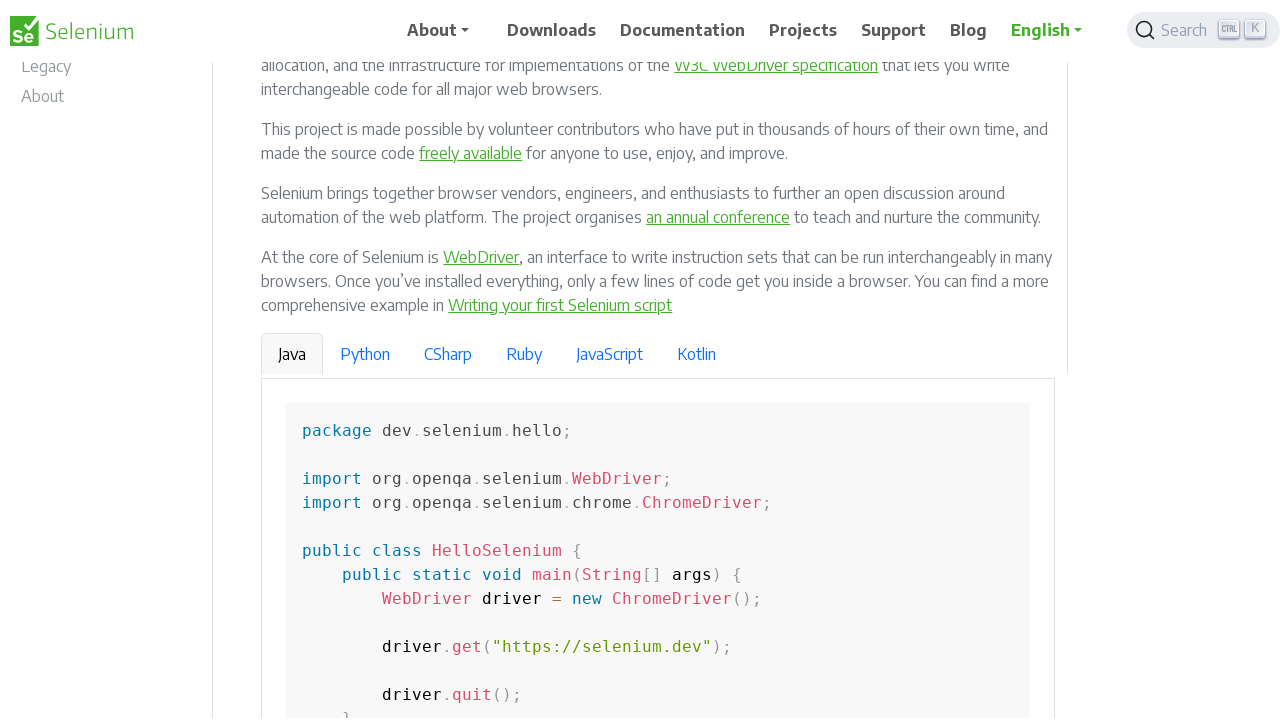

Scrolled to bottom of the page
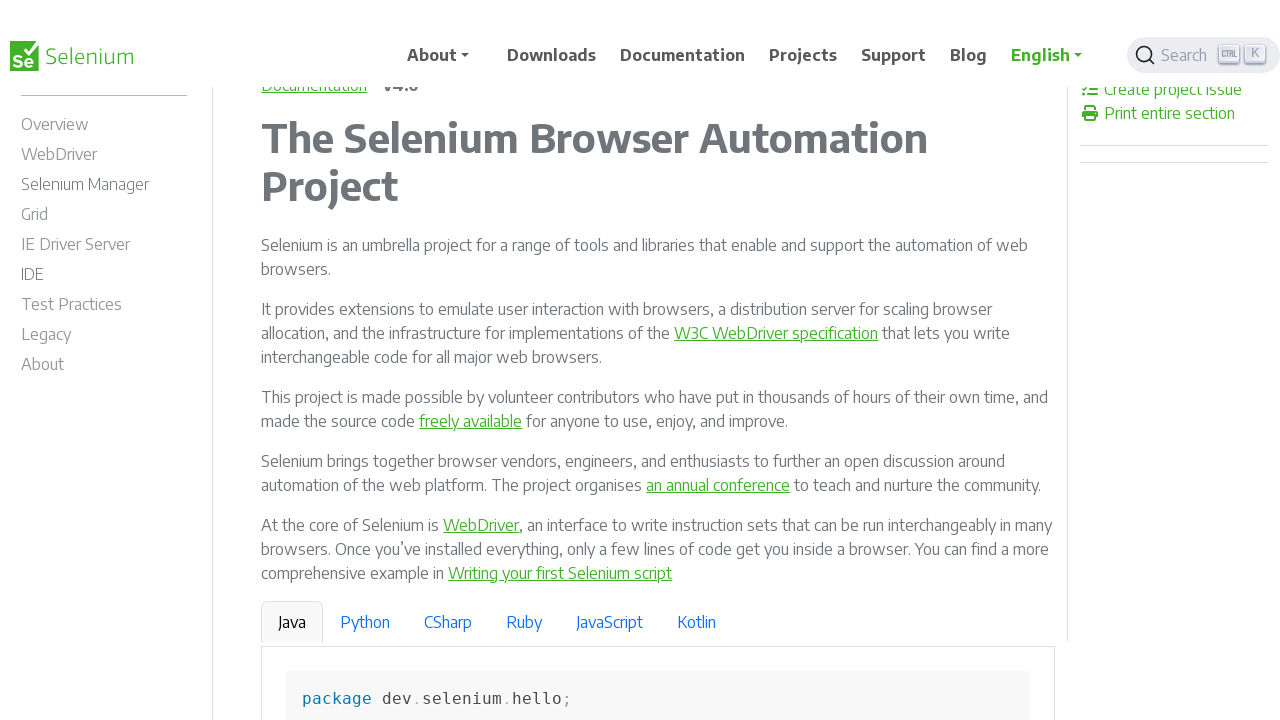

Scrolled back to top of the page
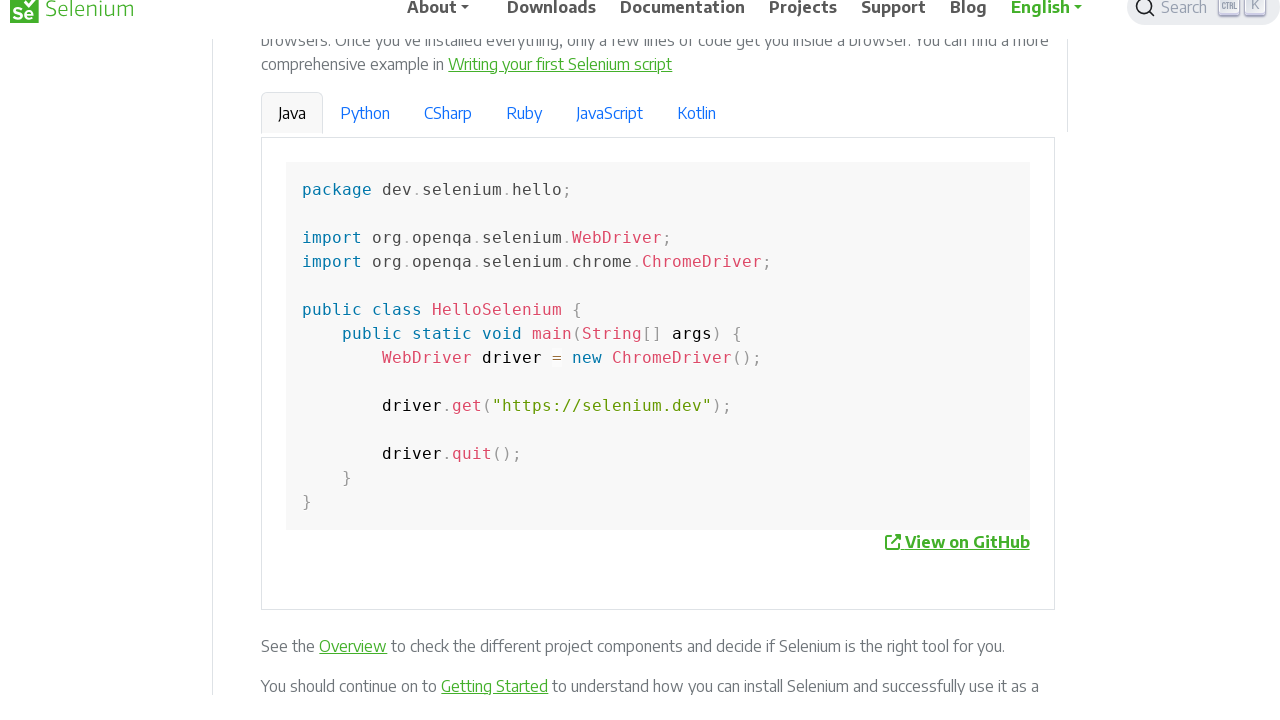

Located 'Selenium Overview' link element
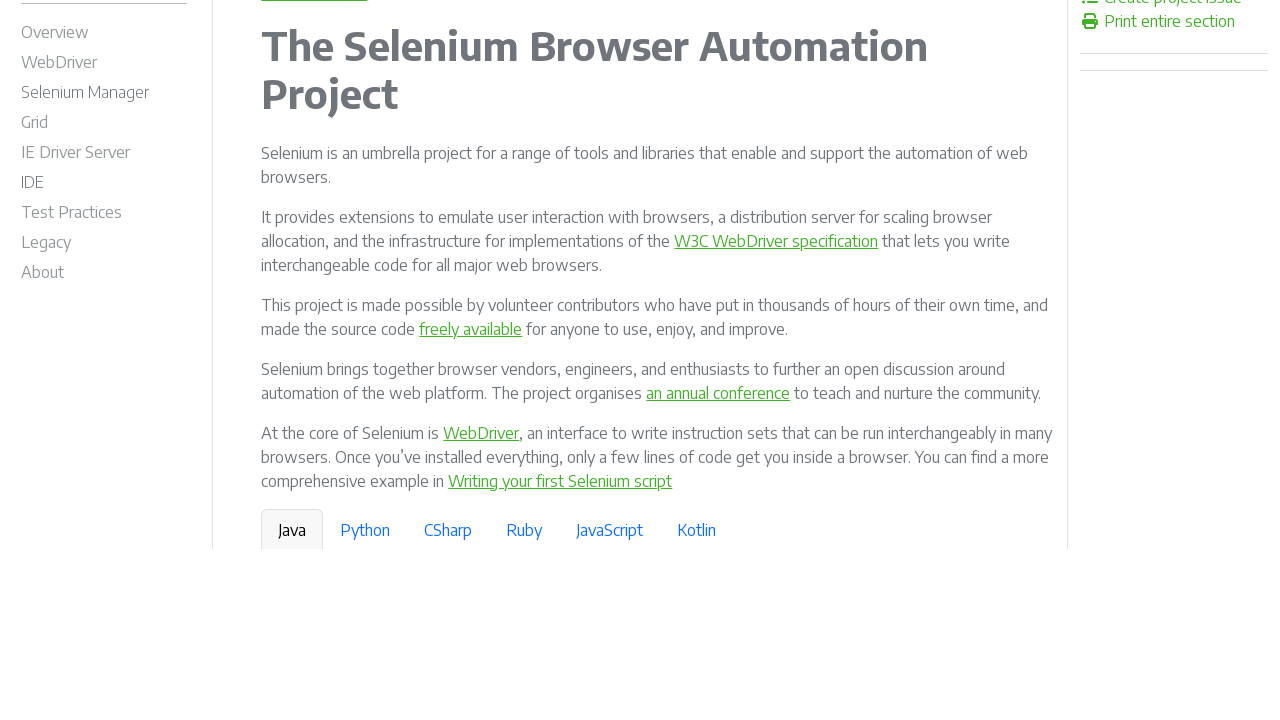

Scrolled to 'Selenium Overview' element
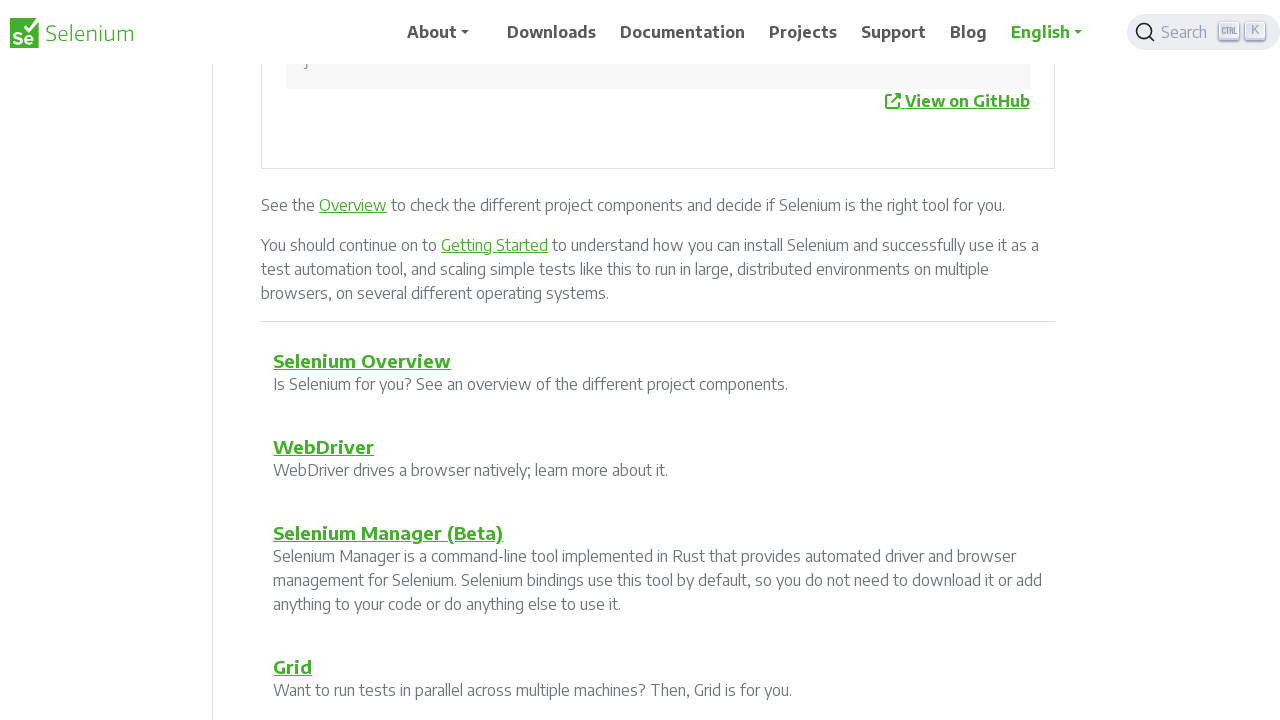

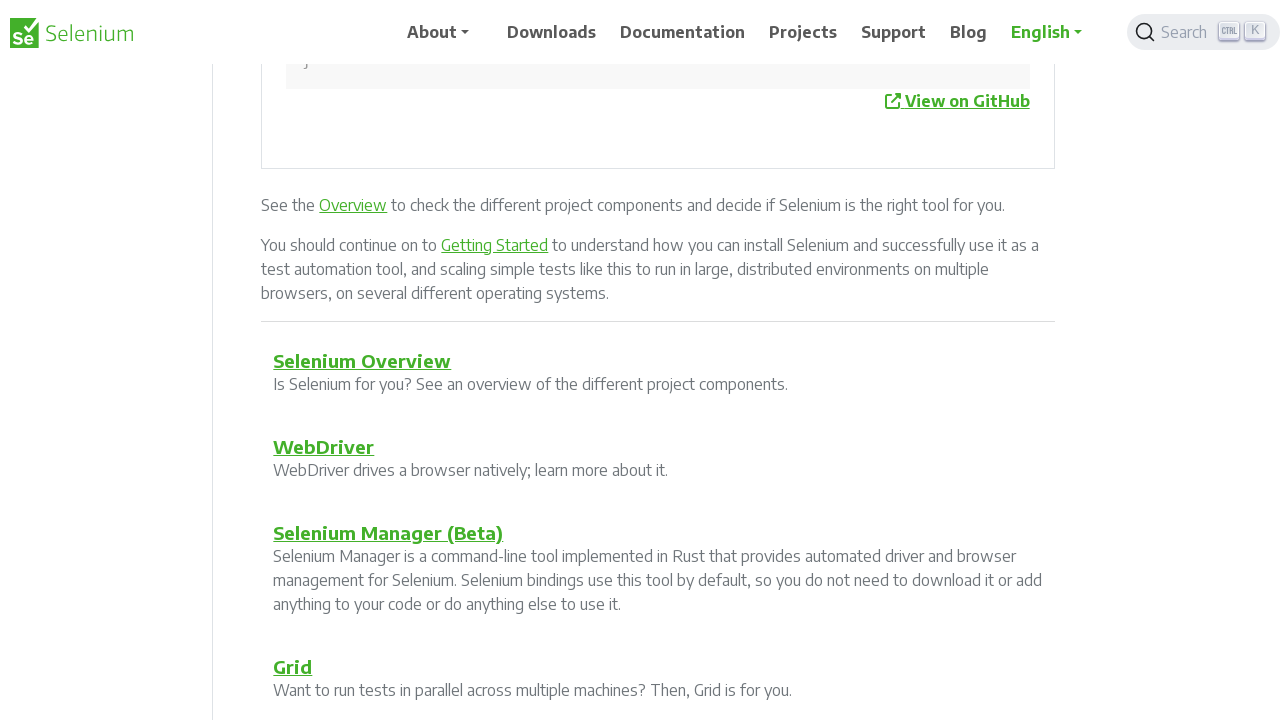